Tests that clicking Clear completed button removes completed items from the list

Starting URL: https://demo.playwright.dev/todomvc

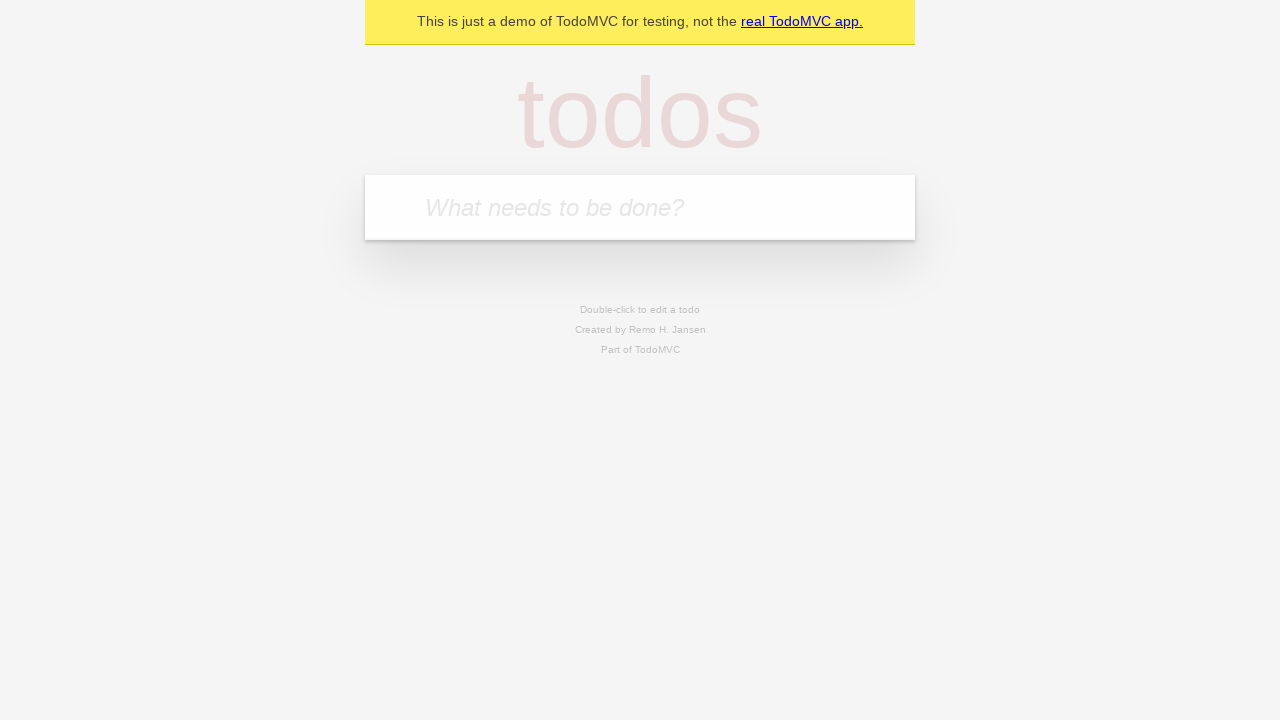

Filled todo input with 'buy some cheese' on internal:attr=[placeholder="What needs to be done?"i]
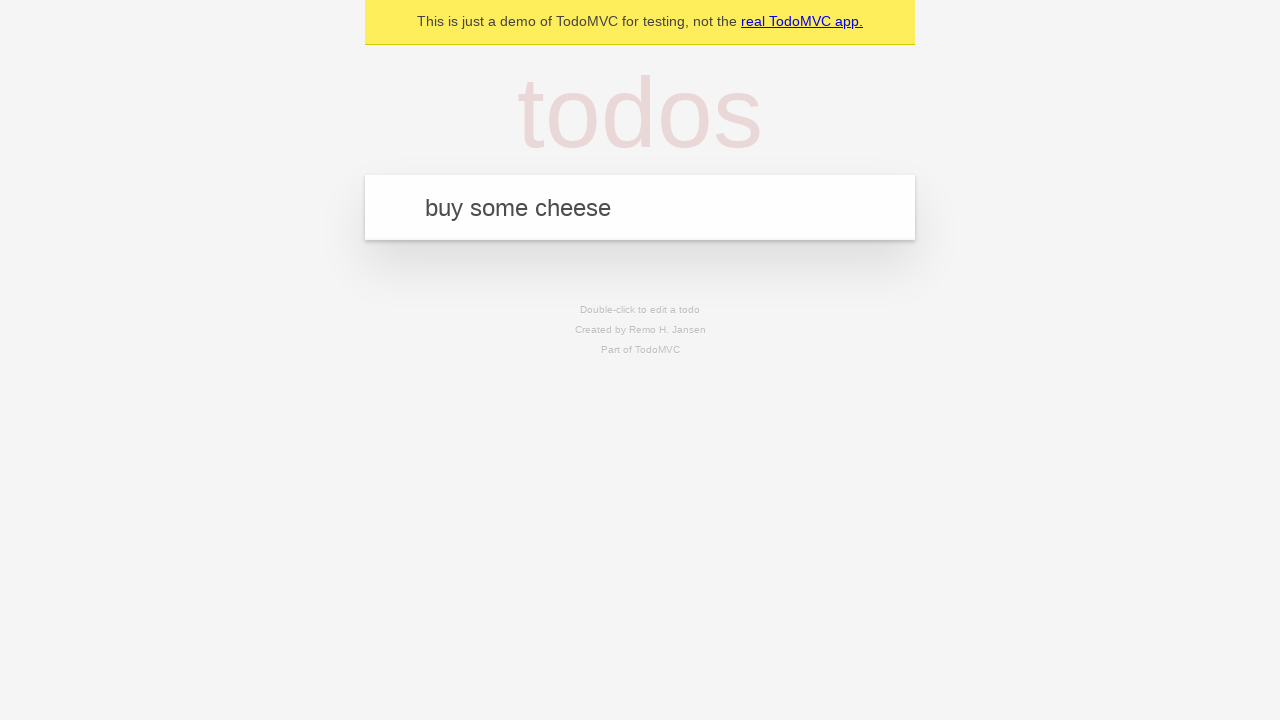

Pressed Enter to add first todo on internal:attr=[placeholder="What needs to be done?"i]
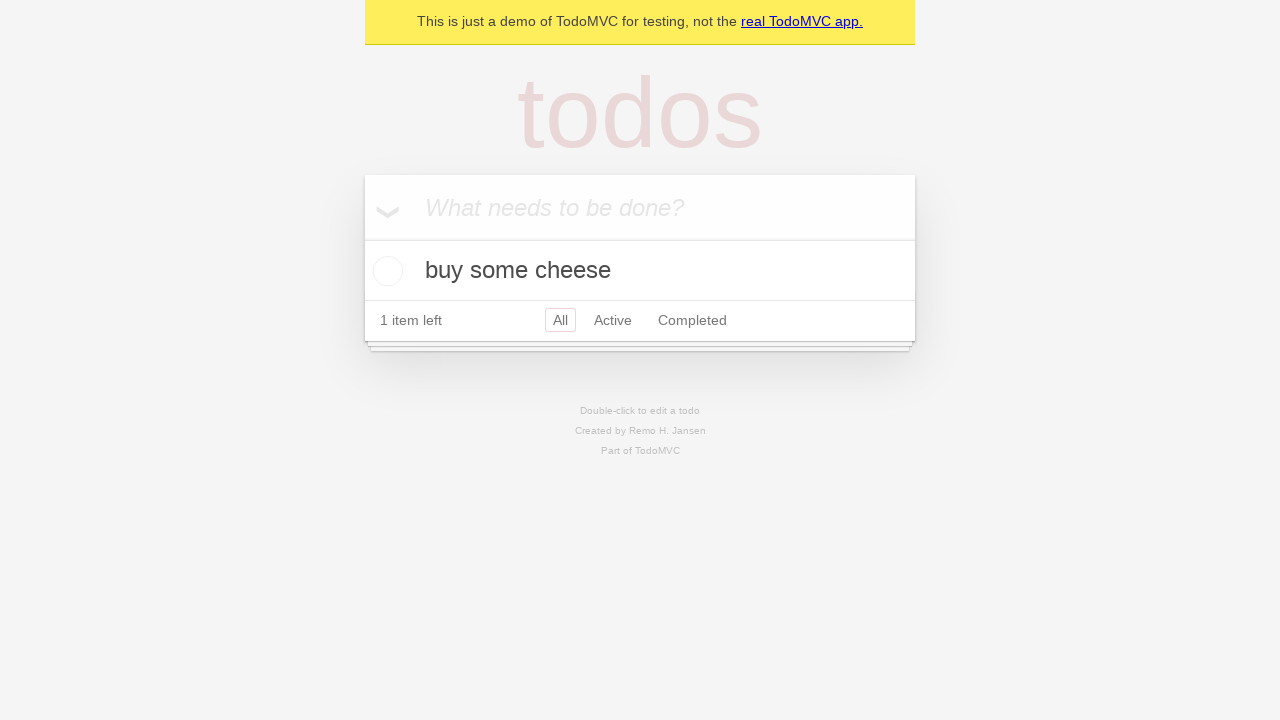

Filled todo input with 'feed the cat' on internal:attr=[placeholder="What needs to be done?"i]
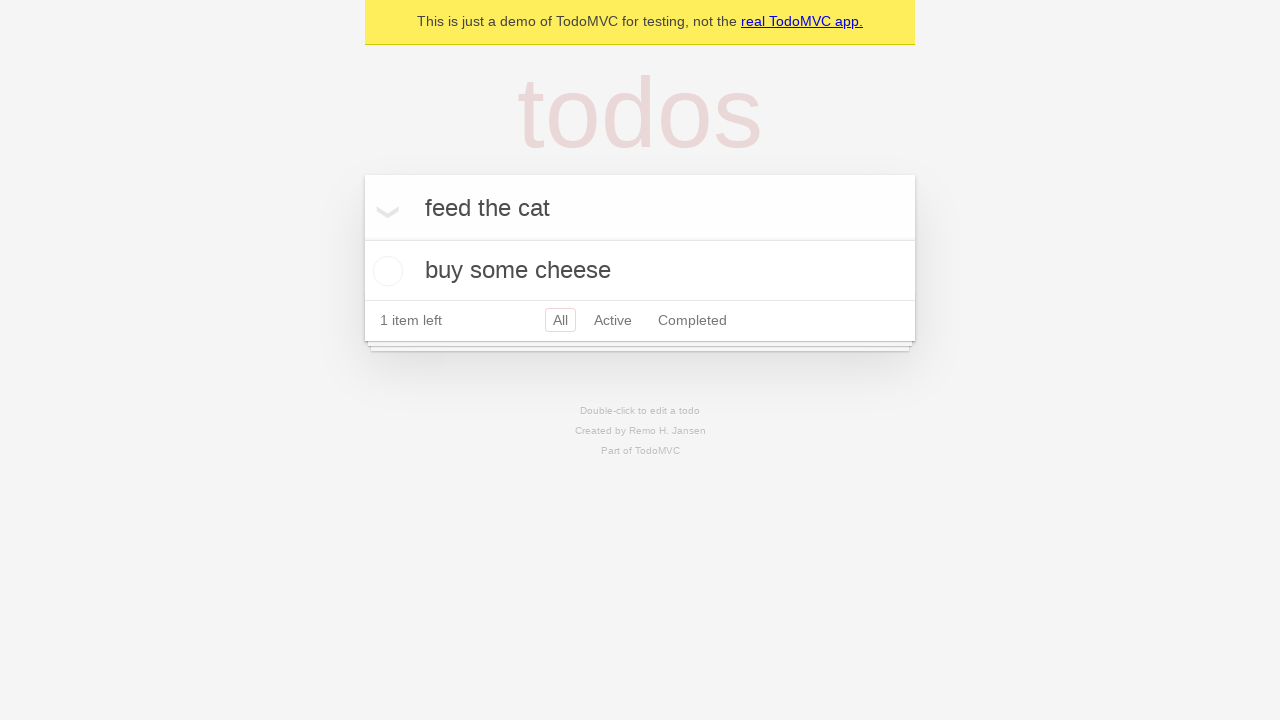

Pressed Enter to add second todo on internal:attr=[placeholder="What needs to be done?"i]
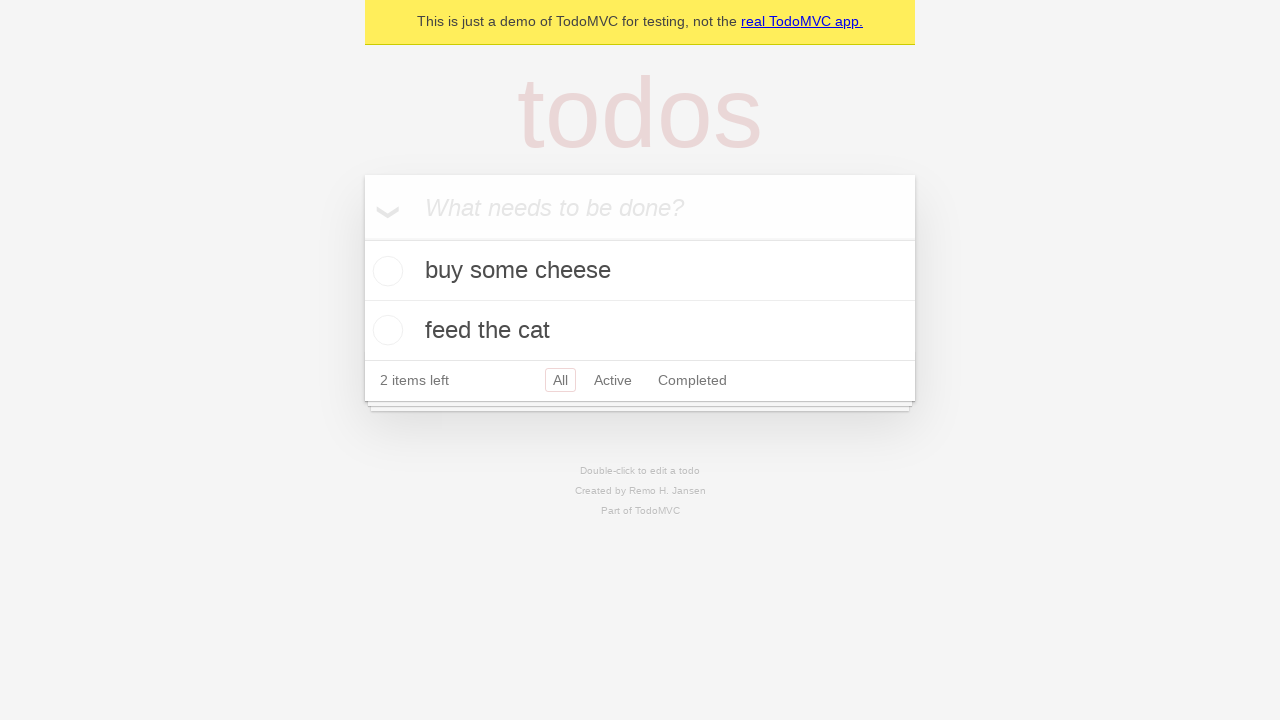

Filled todo input with 'book a doctors appointment' on internal:attr=[placeholder="What needs to be done?"i]
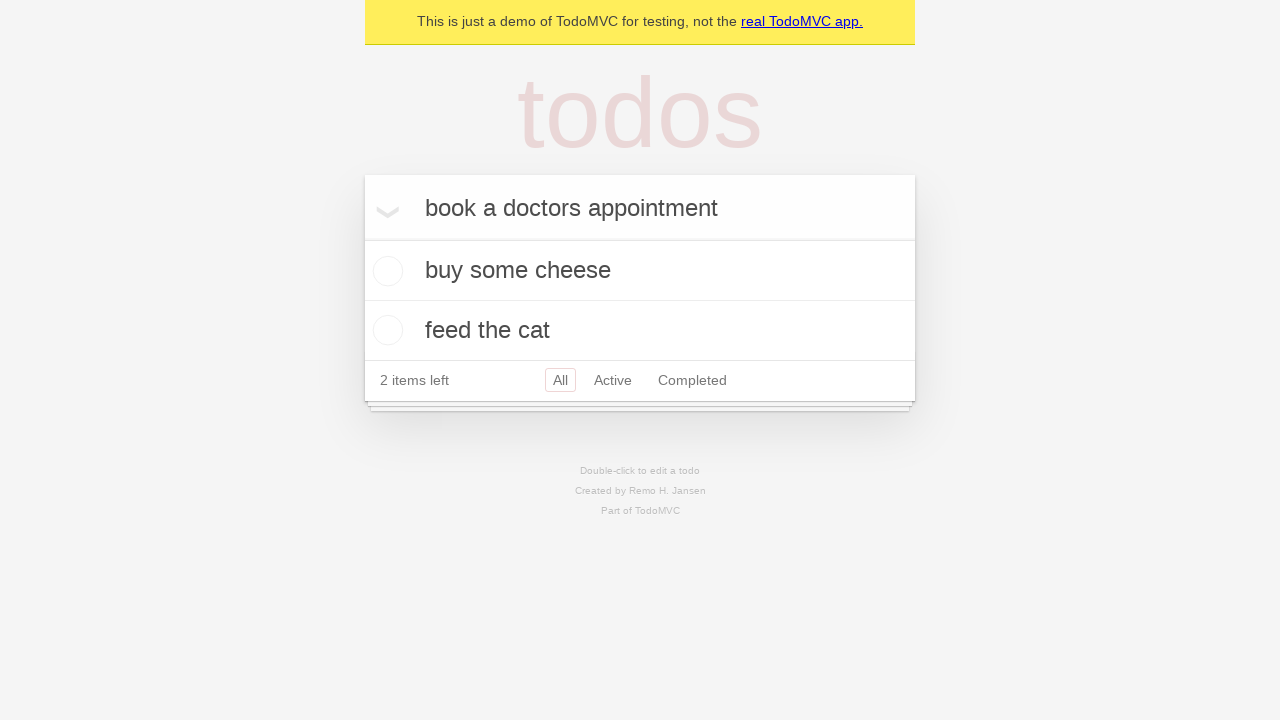

Pressed Enter to add third todo on internal:attr=[placeholder="What needs to be done?"i]
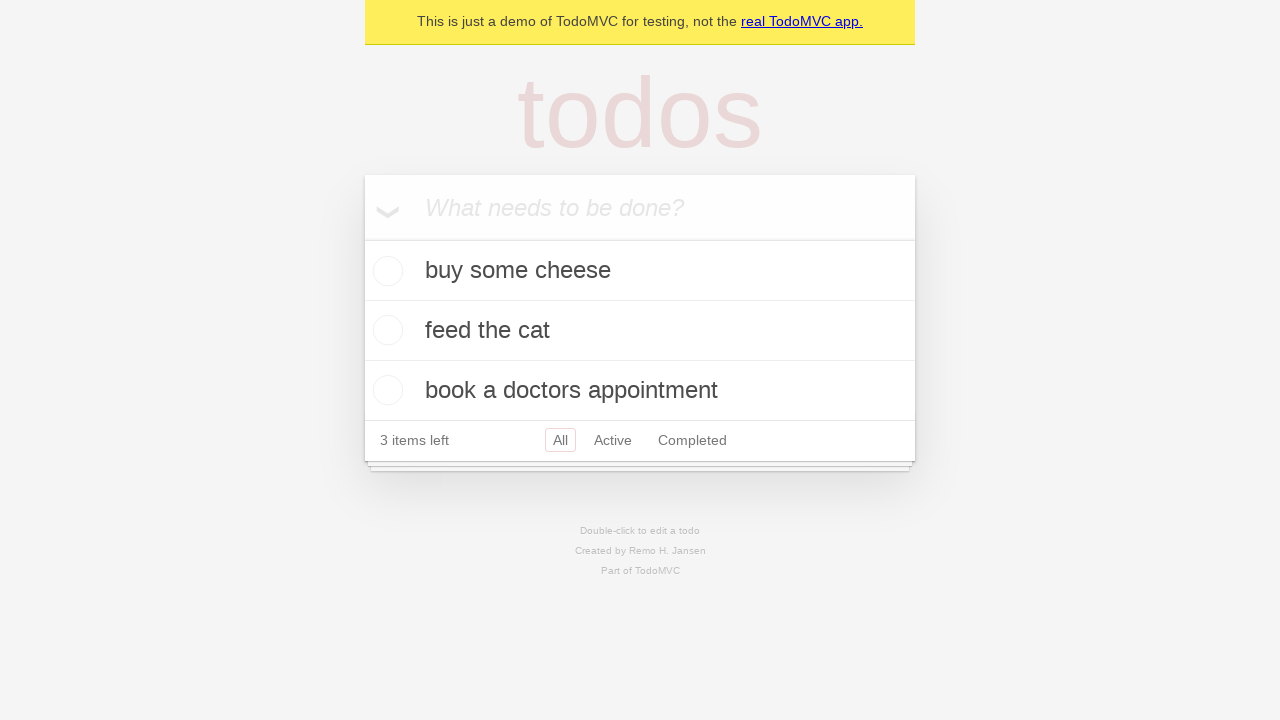

Waited for todo items to load
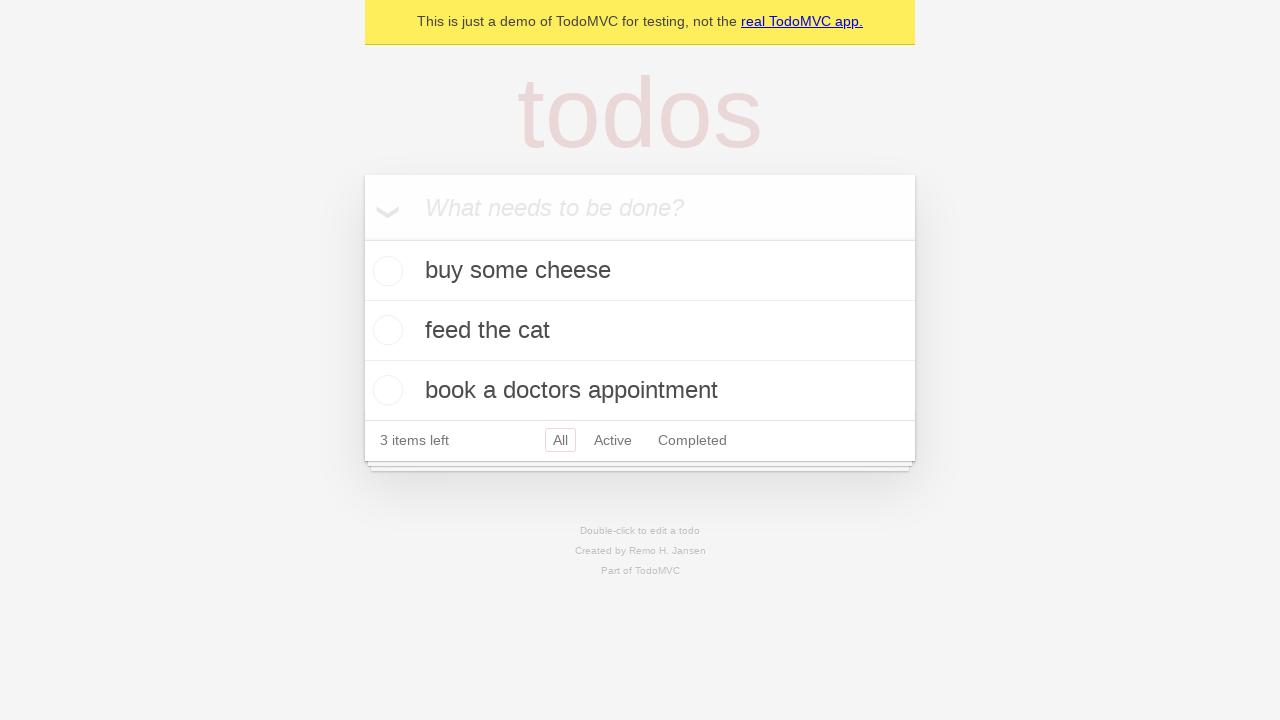

Retrieved all todo items from the list
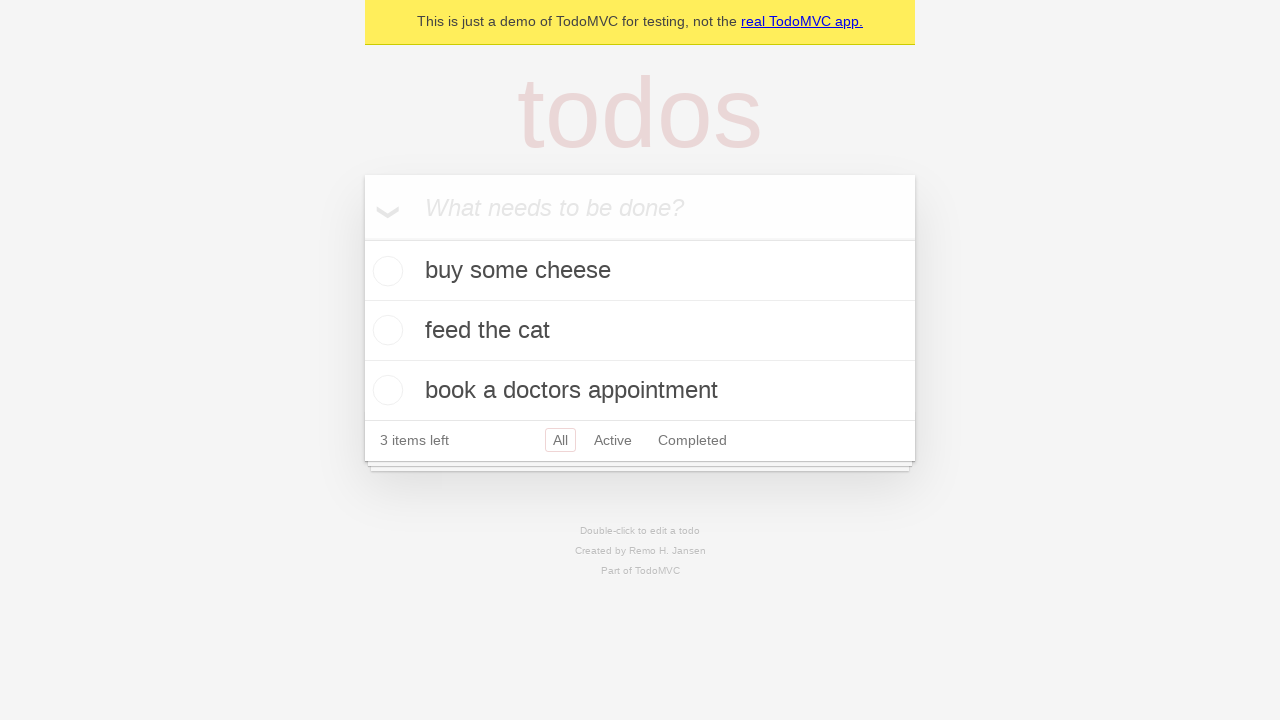

Checked the second todo item (feed the cat) at (385, 330) on internal:testid=[data-testid="todo-item"s] >> nth=1 >> internal:role=checkbox
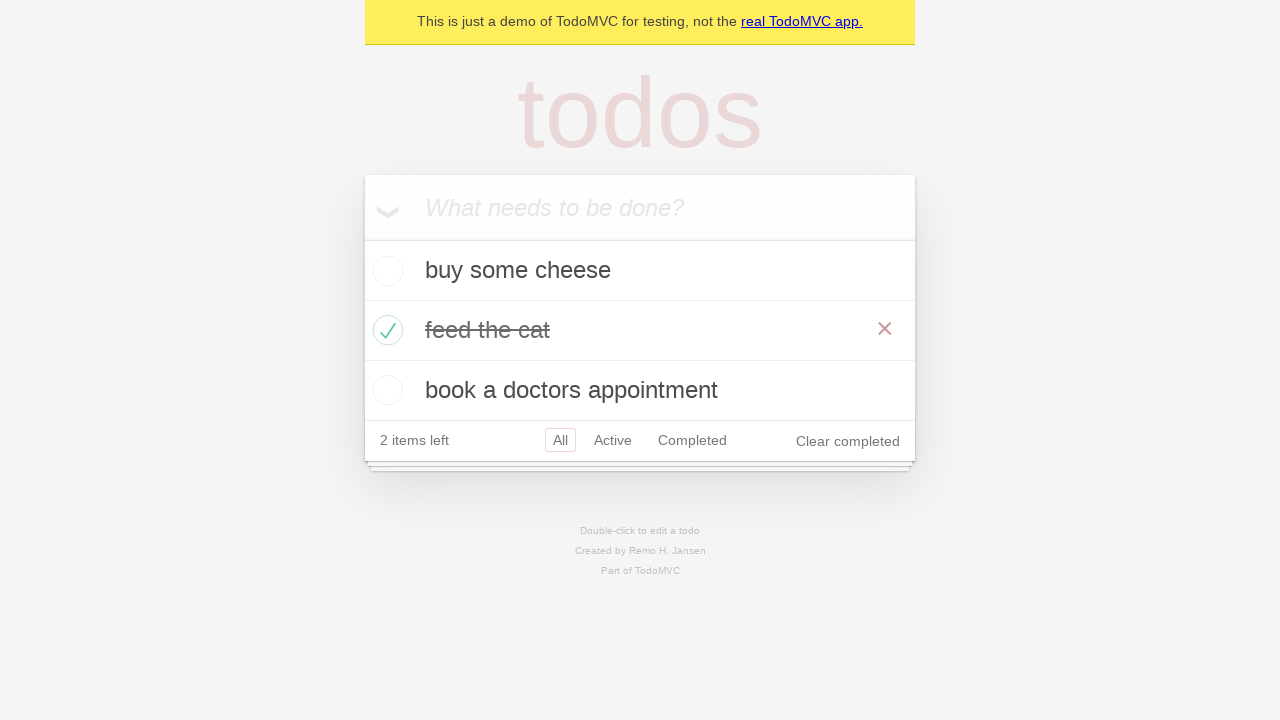

Clicked Clear completed button at (848, 441) on internal:role=button[name="Clear completed"i]
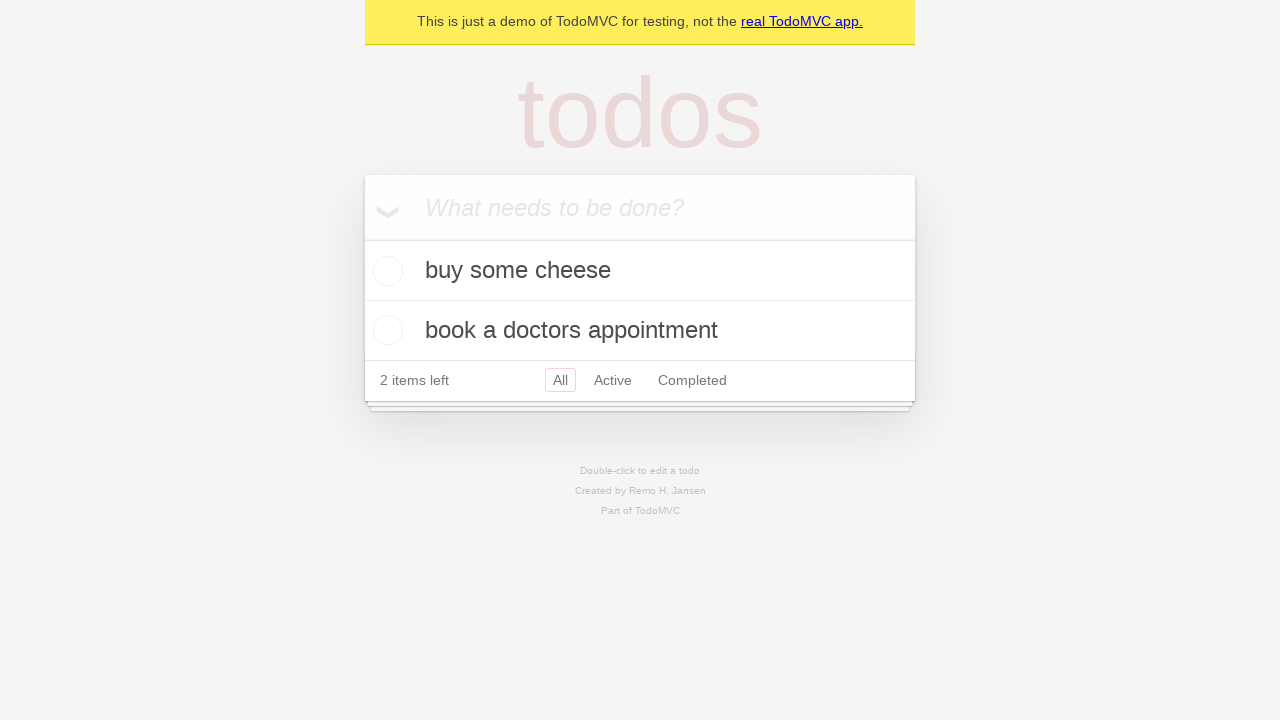

Waited for list to update after clearing completed items
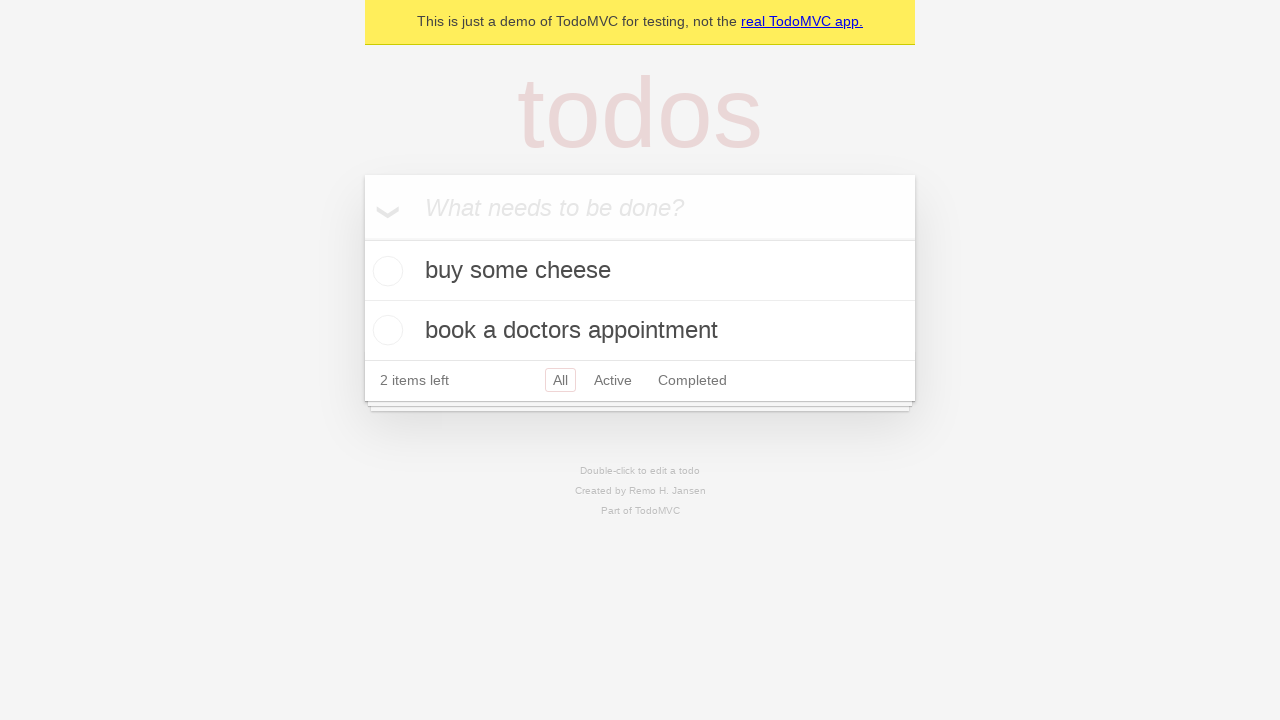

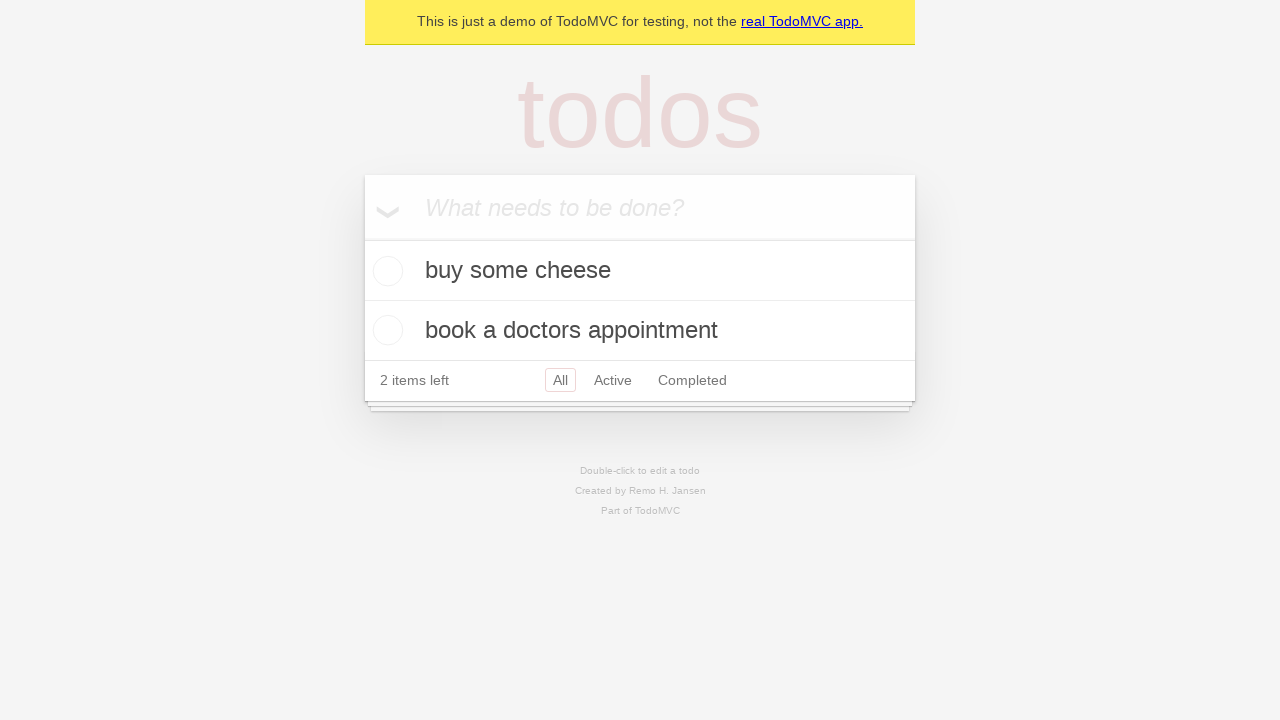